Tests the text-compare tool by entering text in the first input area, copying it using keyboard shortcuts (Ctrl+A, Ctrl+C), then tabbing to the second input area and pasting (Ctrl+V) to compare identical text.

Starting URL: https://text-compare.com/

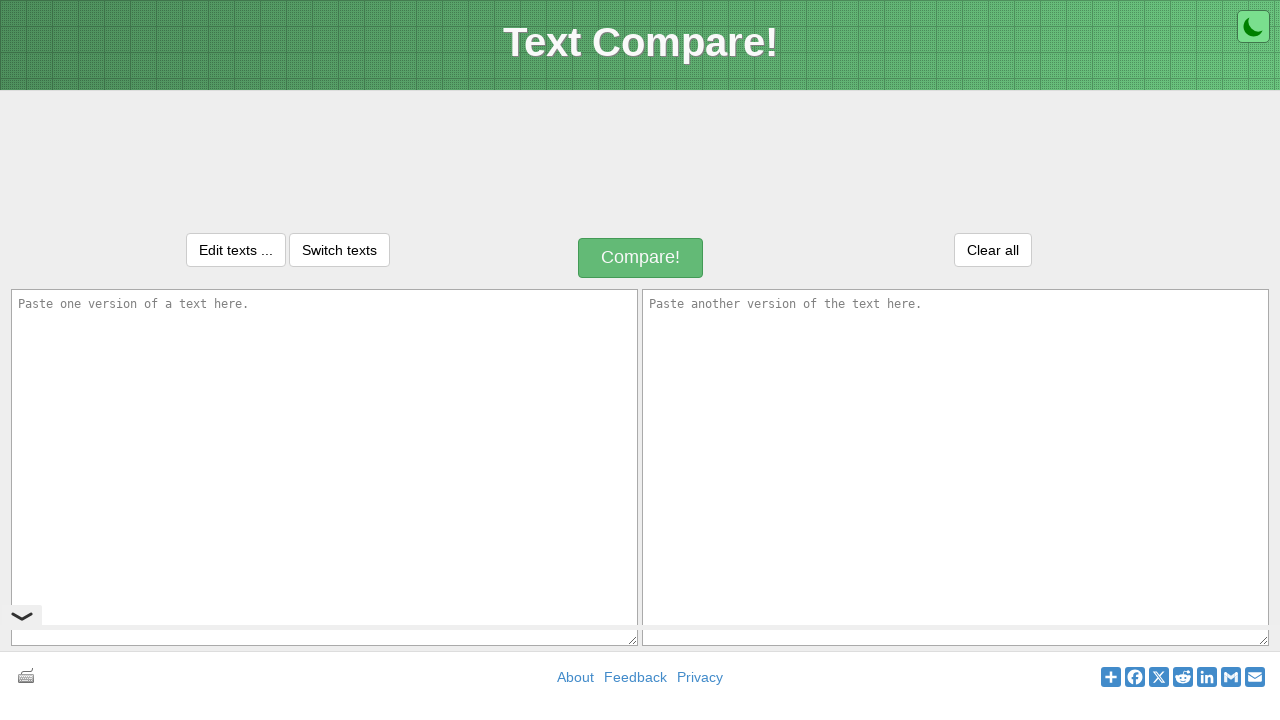

Filled first textarea with text 'jaggi shah' on textarea#inputText1
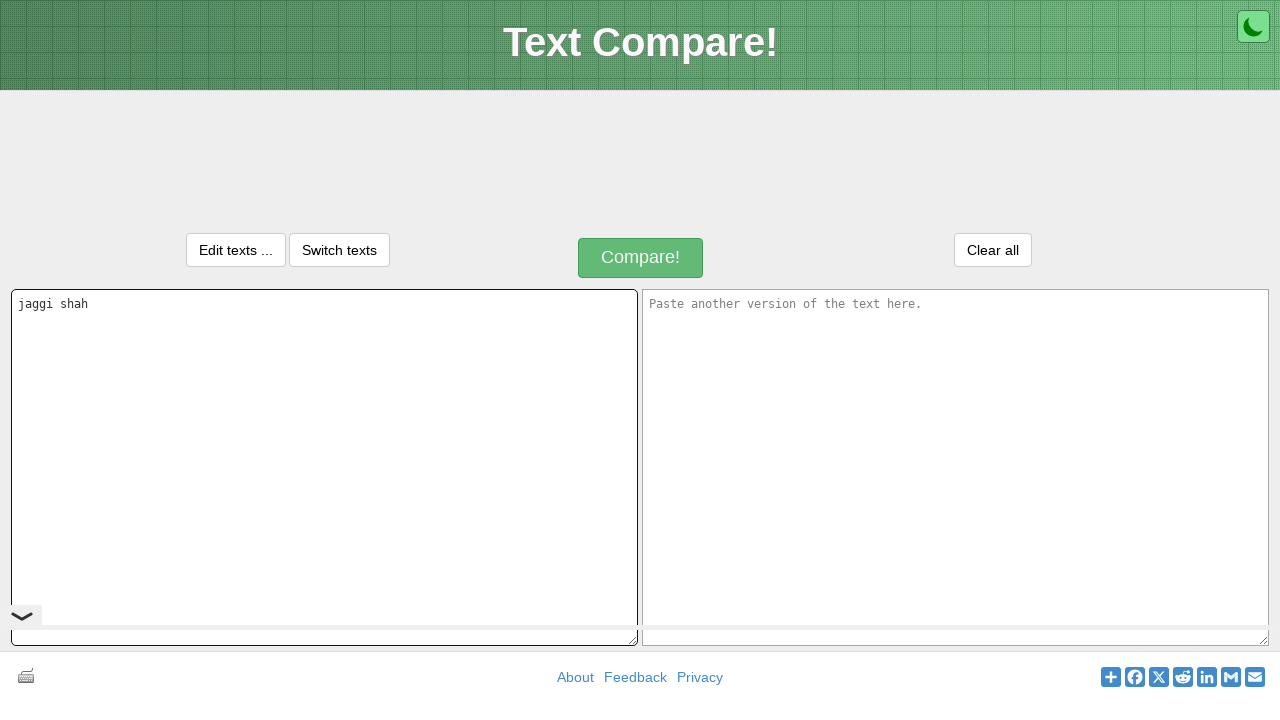

Clicked on first textarea to focus it at (324, 467) on textarea#inputText1
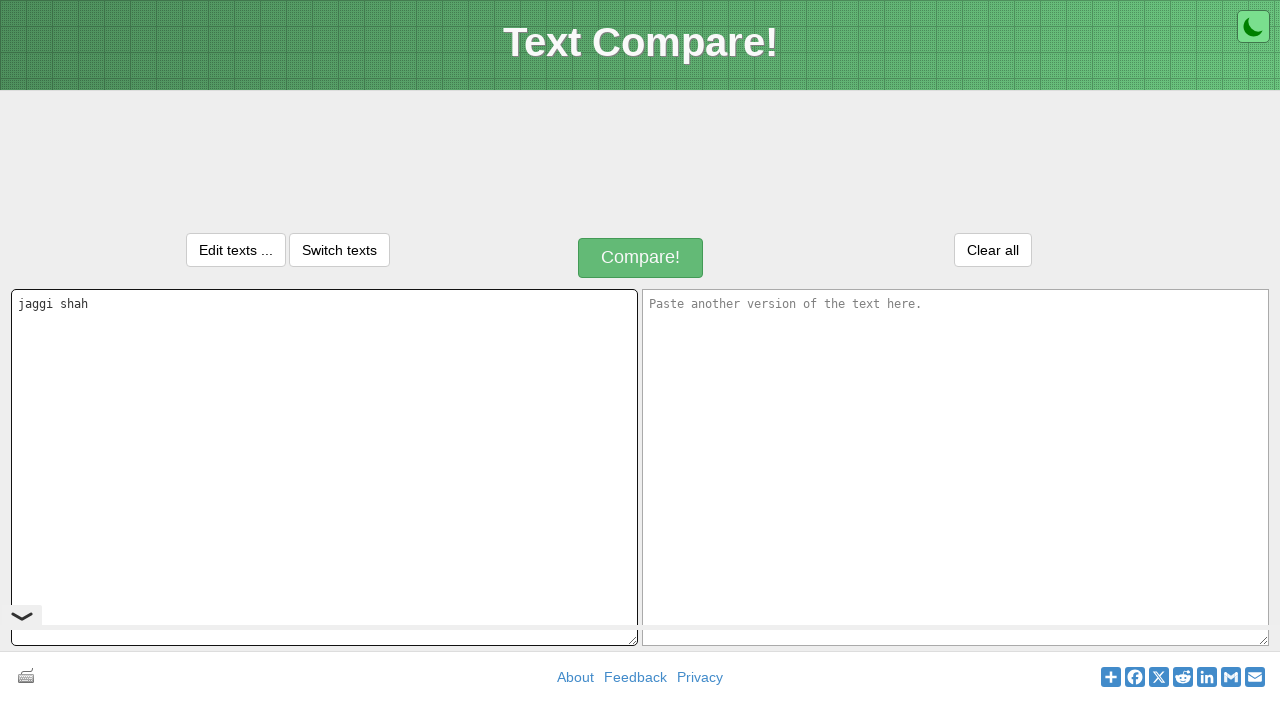

Selected all text in first textarea using Ctrl+A
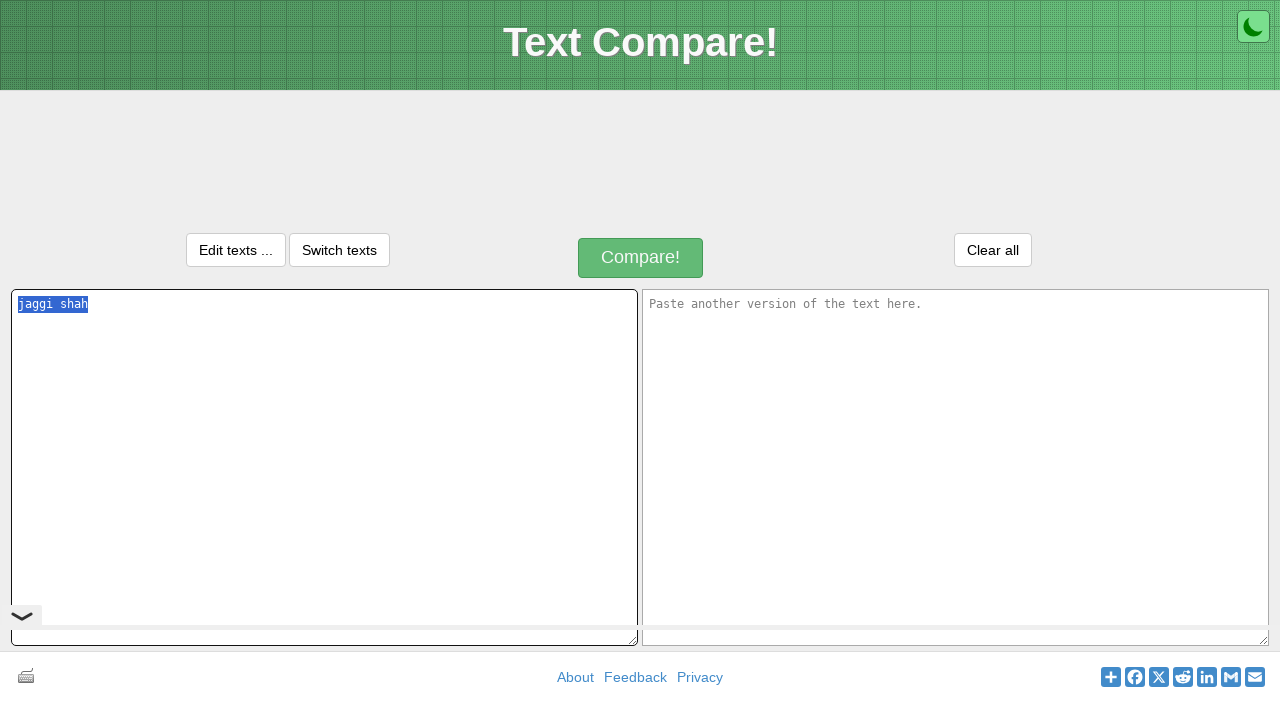

Copied selected text using Ctrl+C
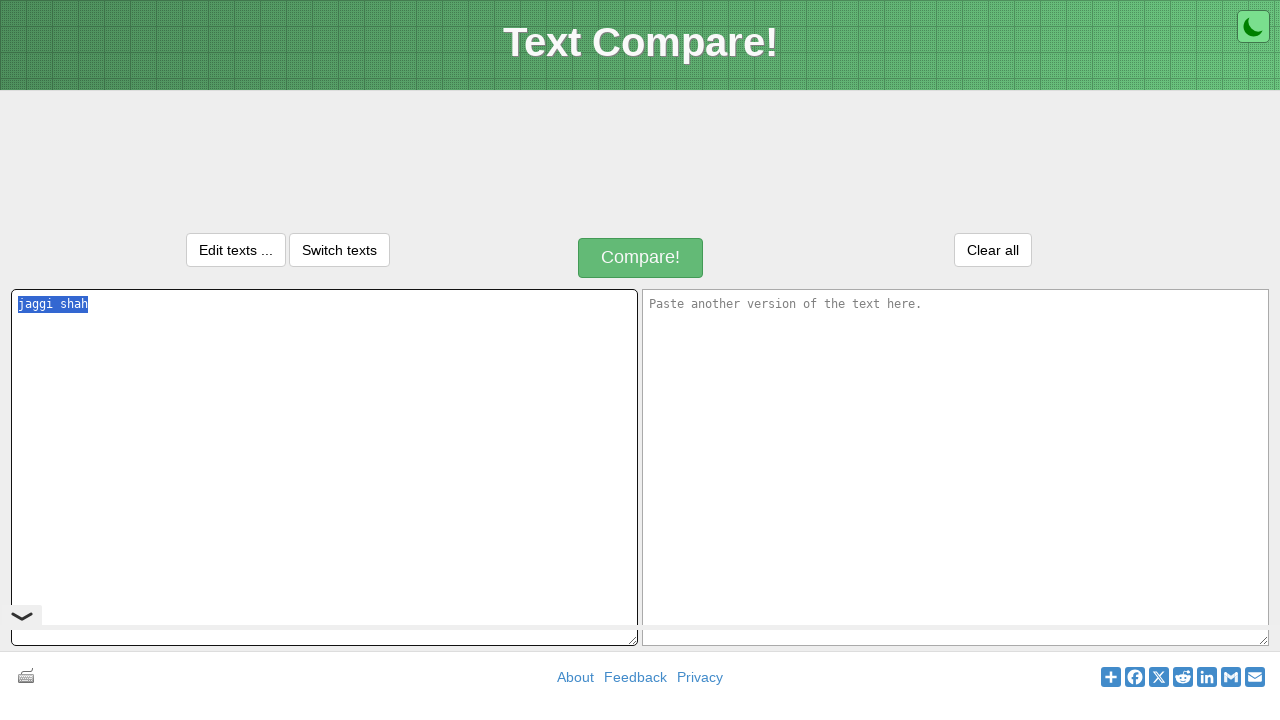

Tabbed to second input field
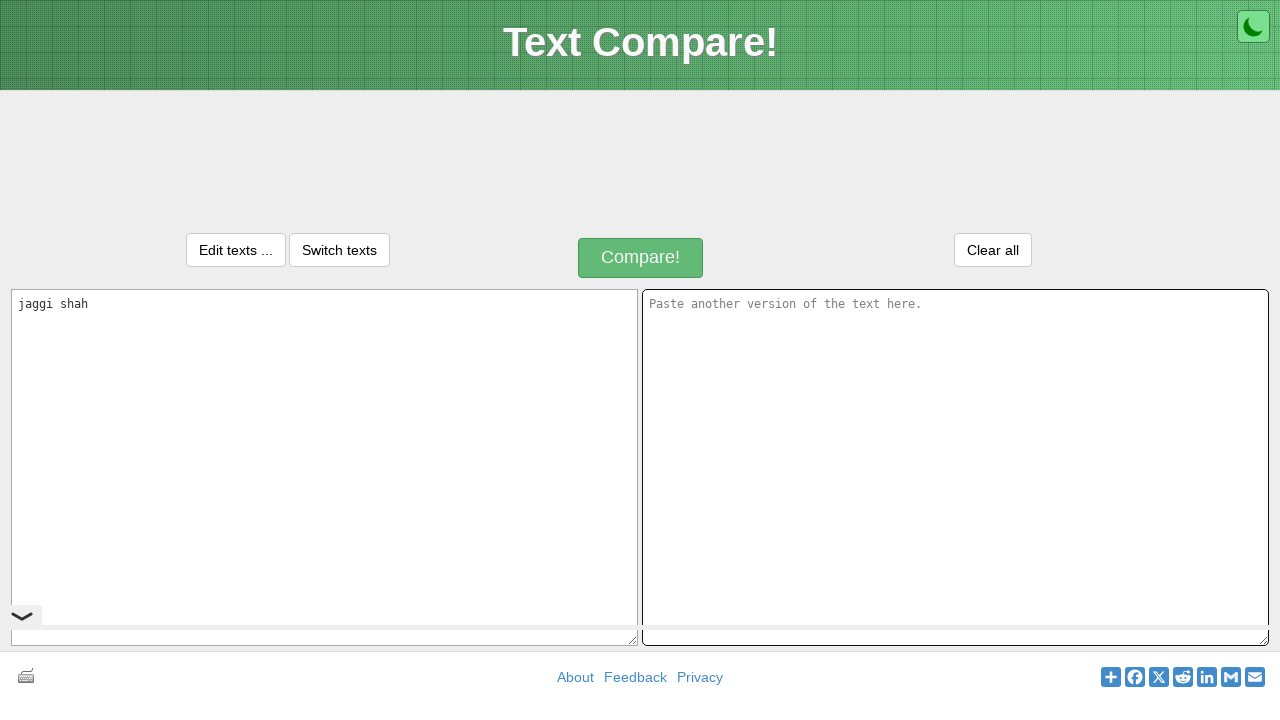

Pasted copied text into second textarea using Ctrl+V
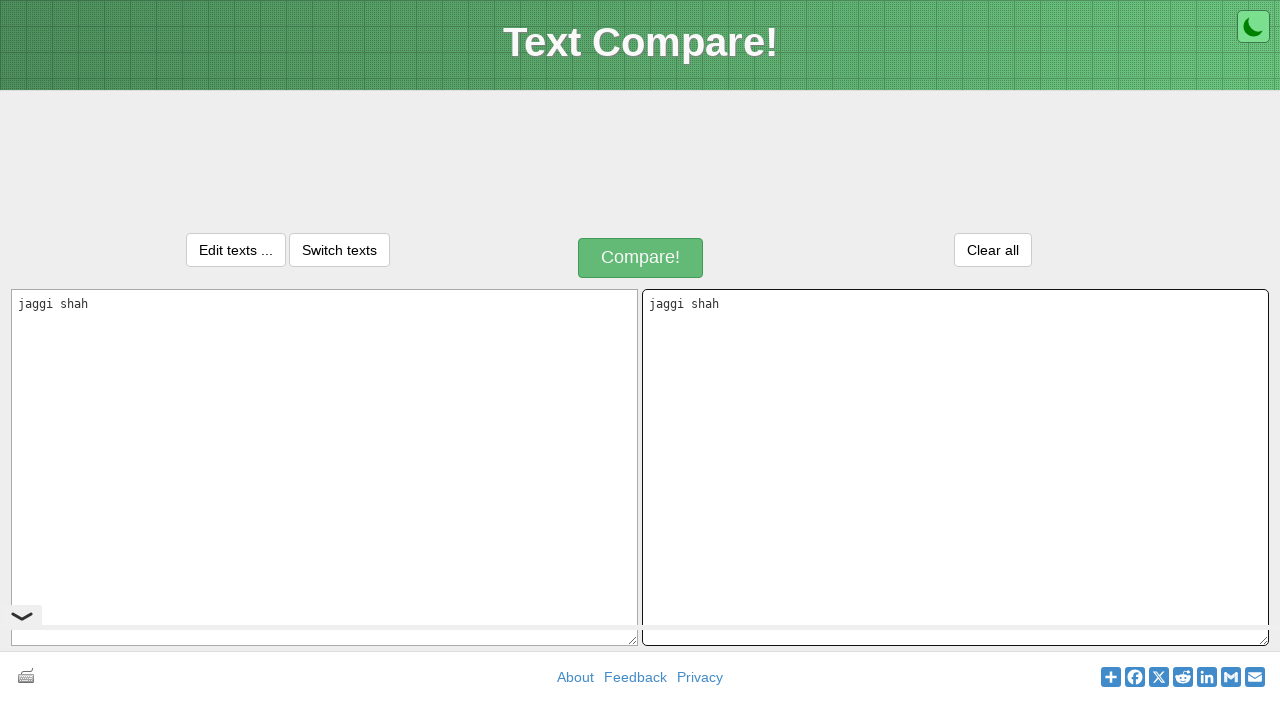

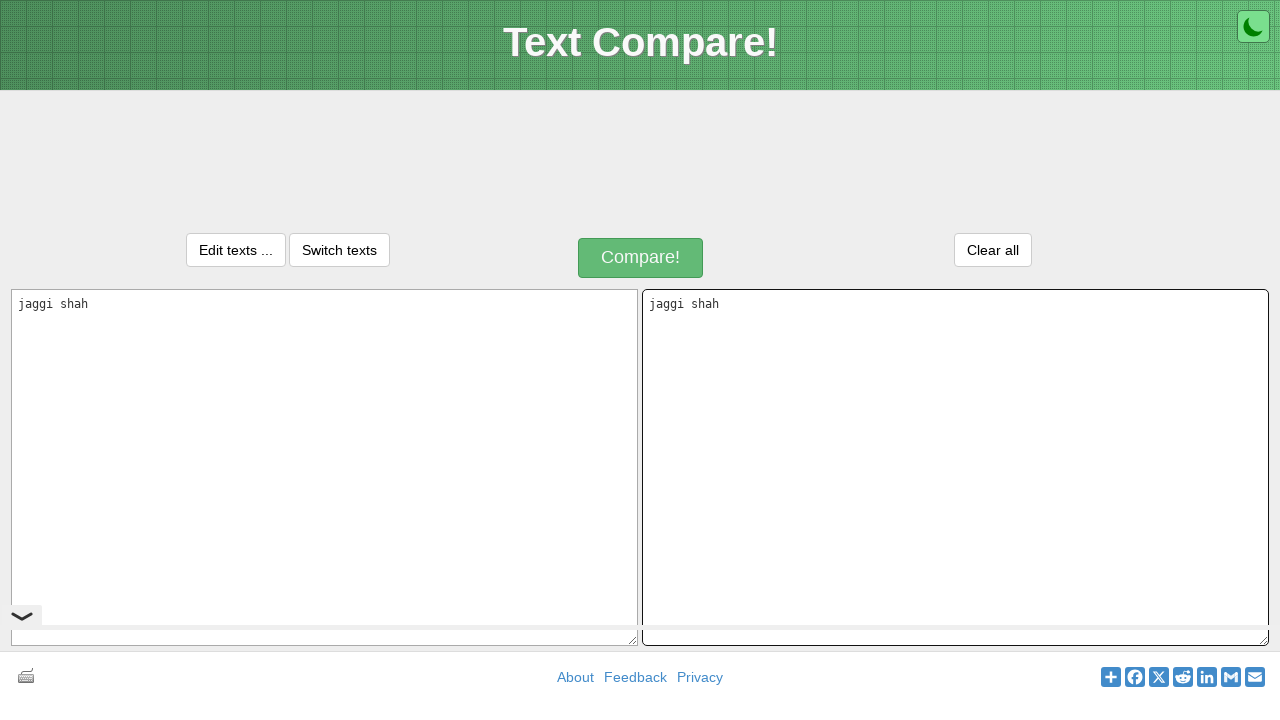